Clicks the home button using NAME attribute and navigates back

Starting URL: https://qavbox.github.io/demo/webtable/

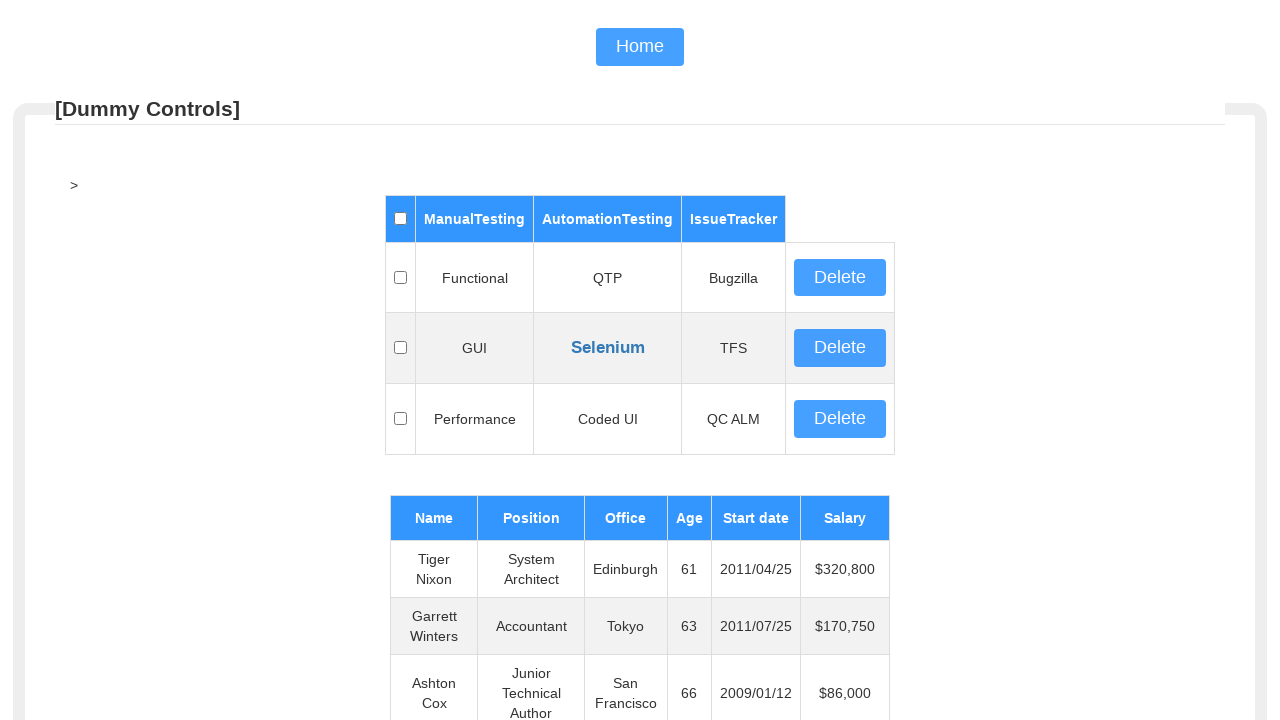

Clicked home button using NAME attribute at (640, 47) on [name='home']
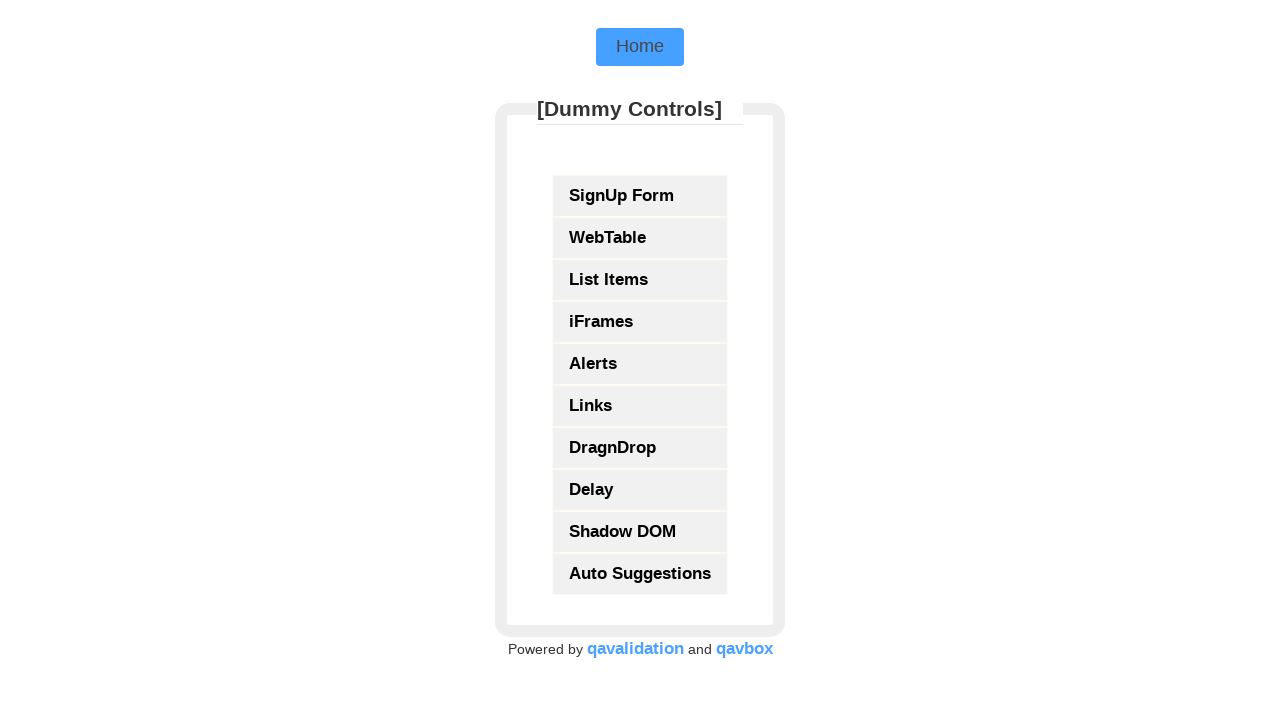

Navigated back to previous page
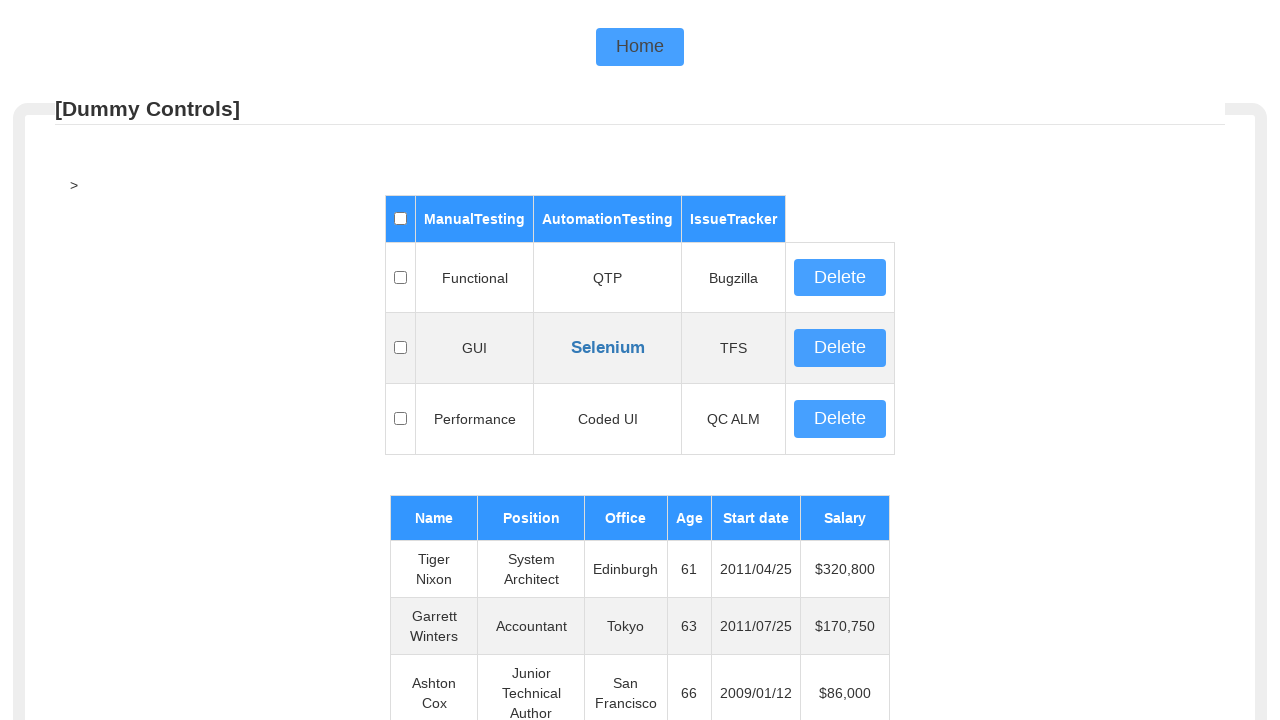

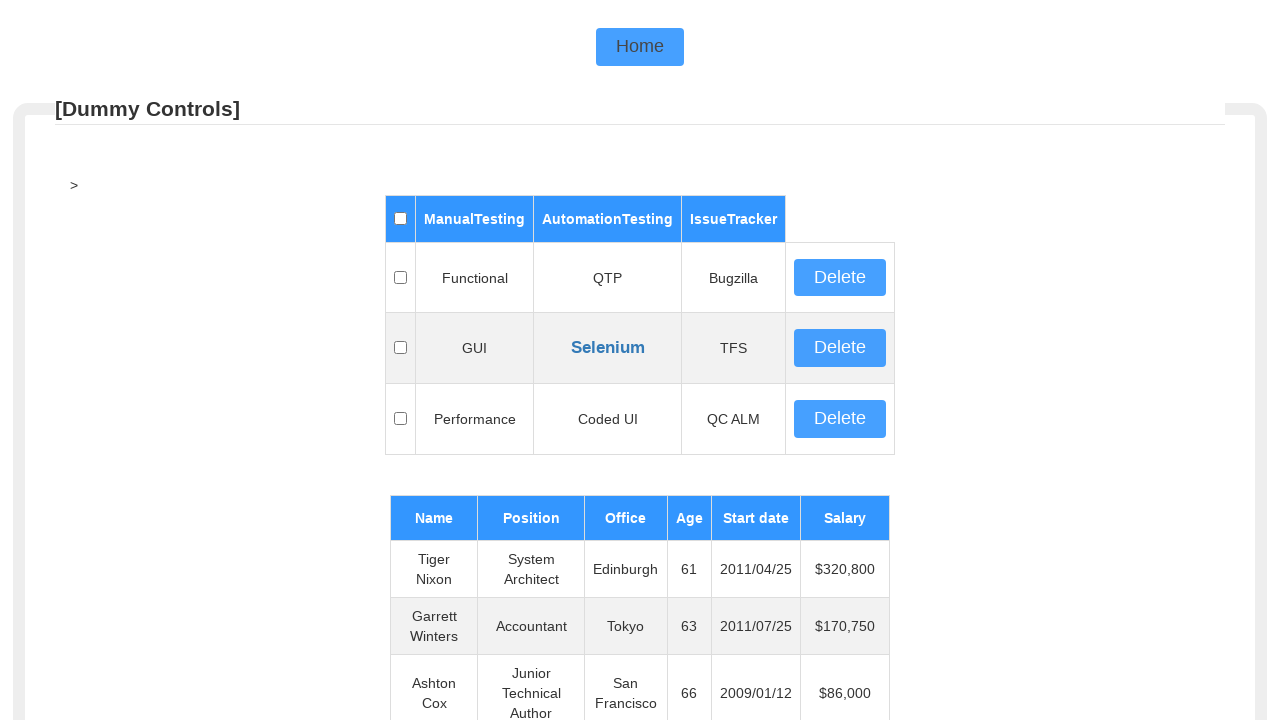